Tests navigation through the Demoblaze e-commerce site by clicking on the Laptops category, selecting a Sony Vaio i5 laptop, and verifying the price container is displayed.

Starting URL: https://www.demoblaze.com

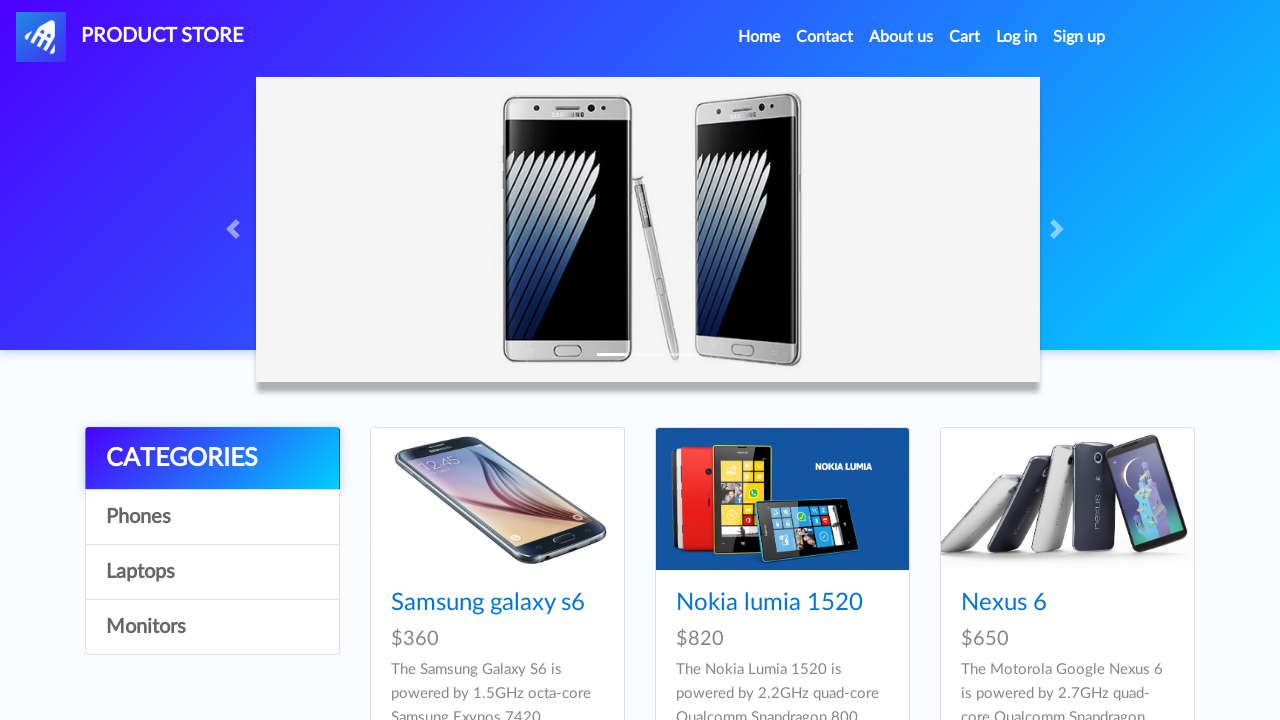

Clicked on Laptops category at (212, 572) on text=Laptops
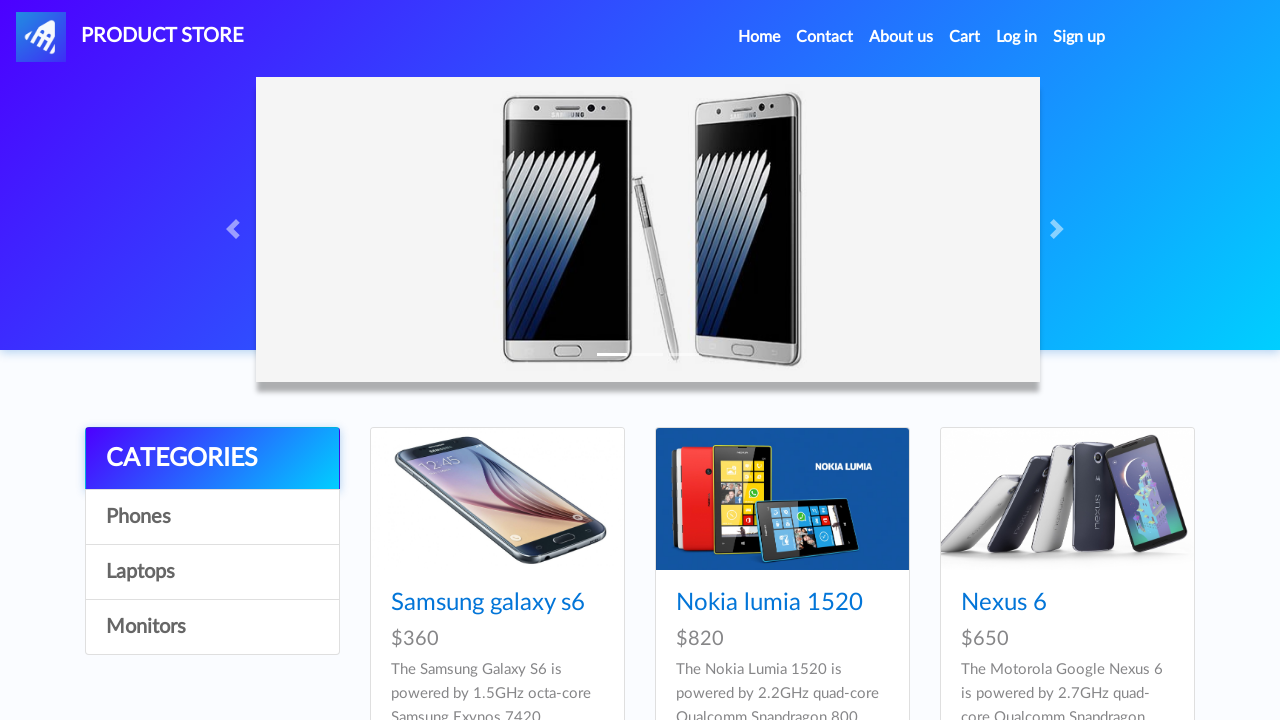

Sony vaio i5 product appeared after category load
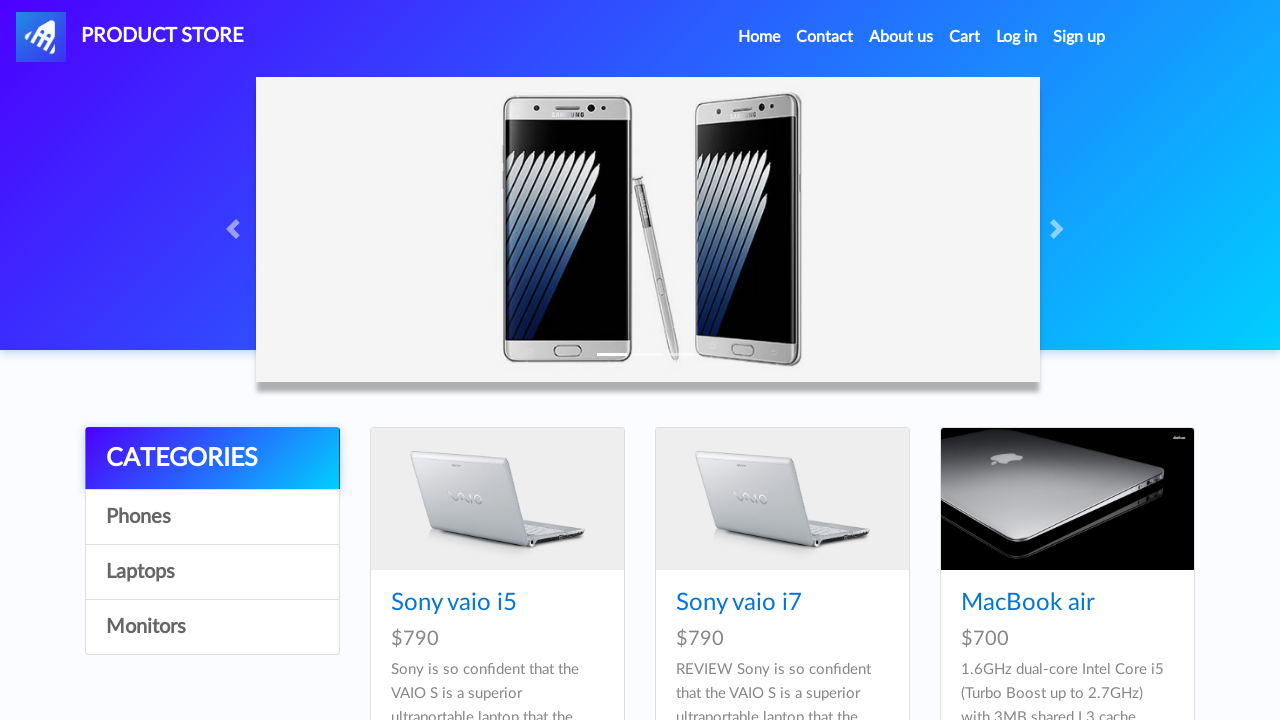

Clicked on Sony vaio i5 laptop product at (454, 603) on text=Sony vaio i5
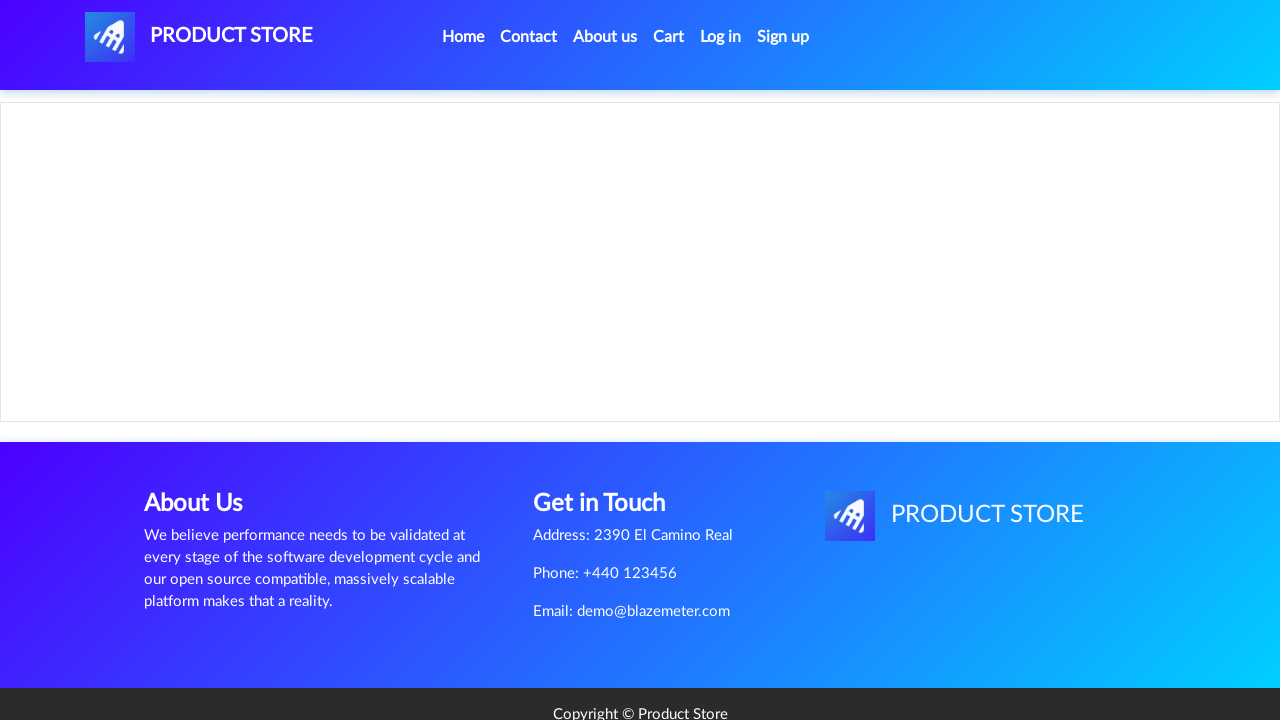

Price container is displayed on product page
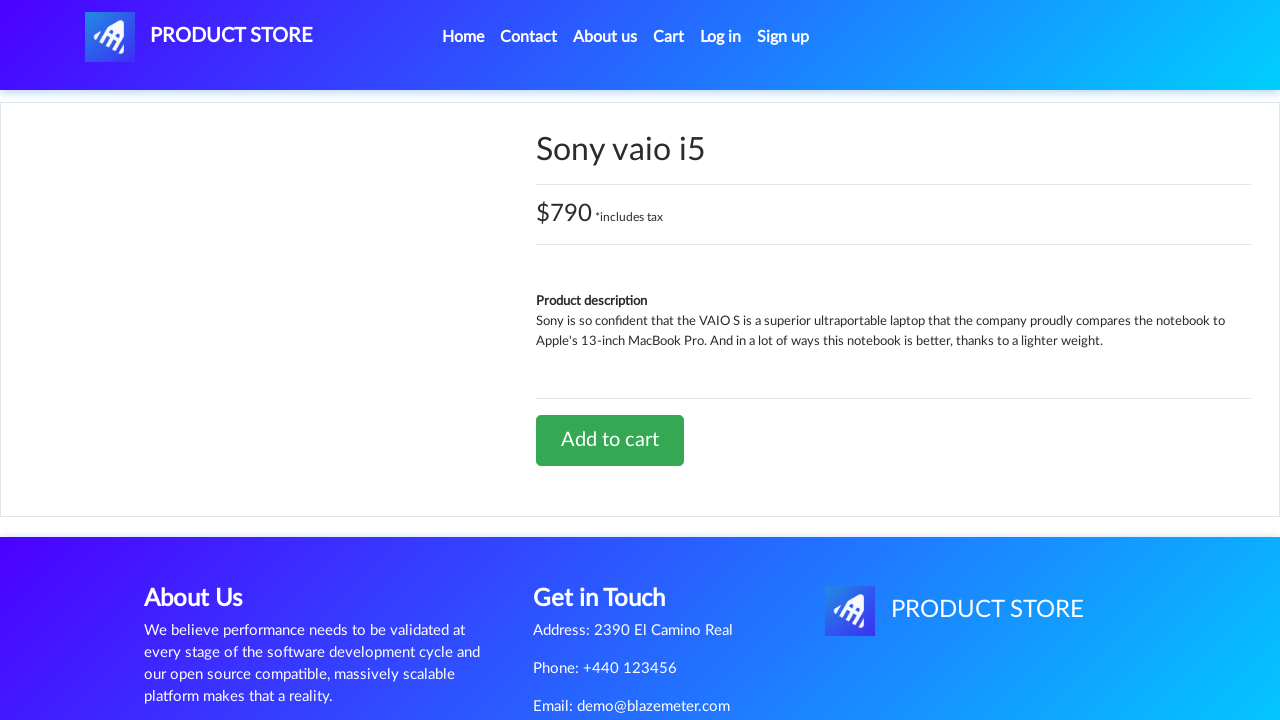

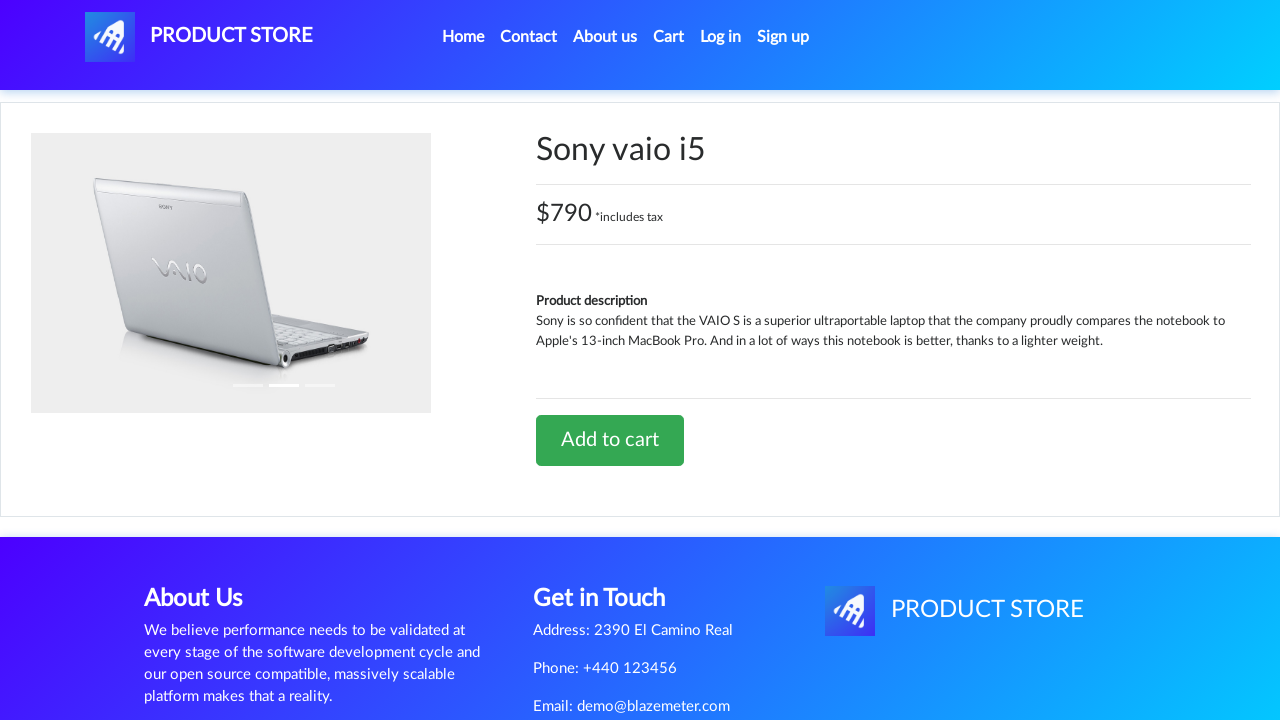